Tests form validation when first name is missing by filling all other fields and verifying the validation message

Starting URL: https://suninjuly.github.io/registration1.html

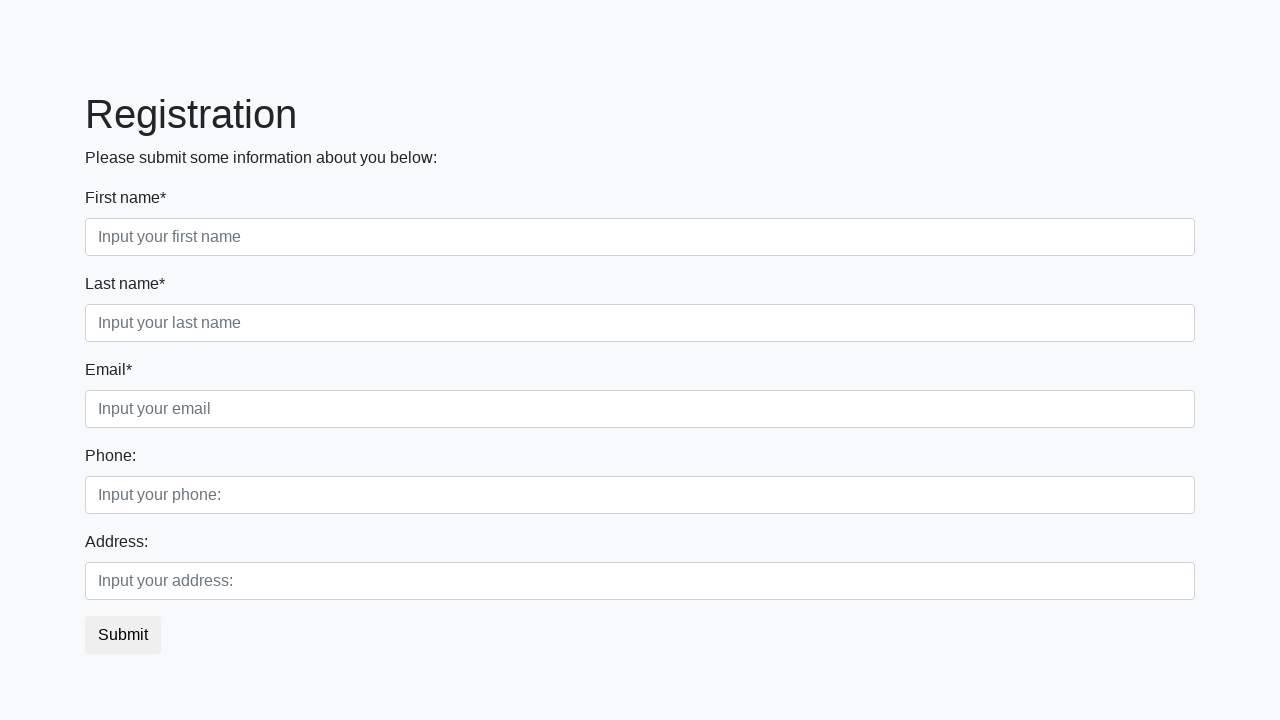

Filled last name field with 'Smith' on [placeholder='Input your last name']
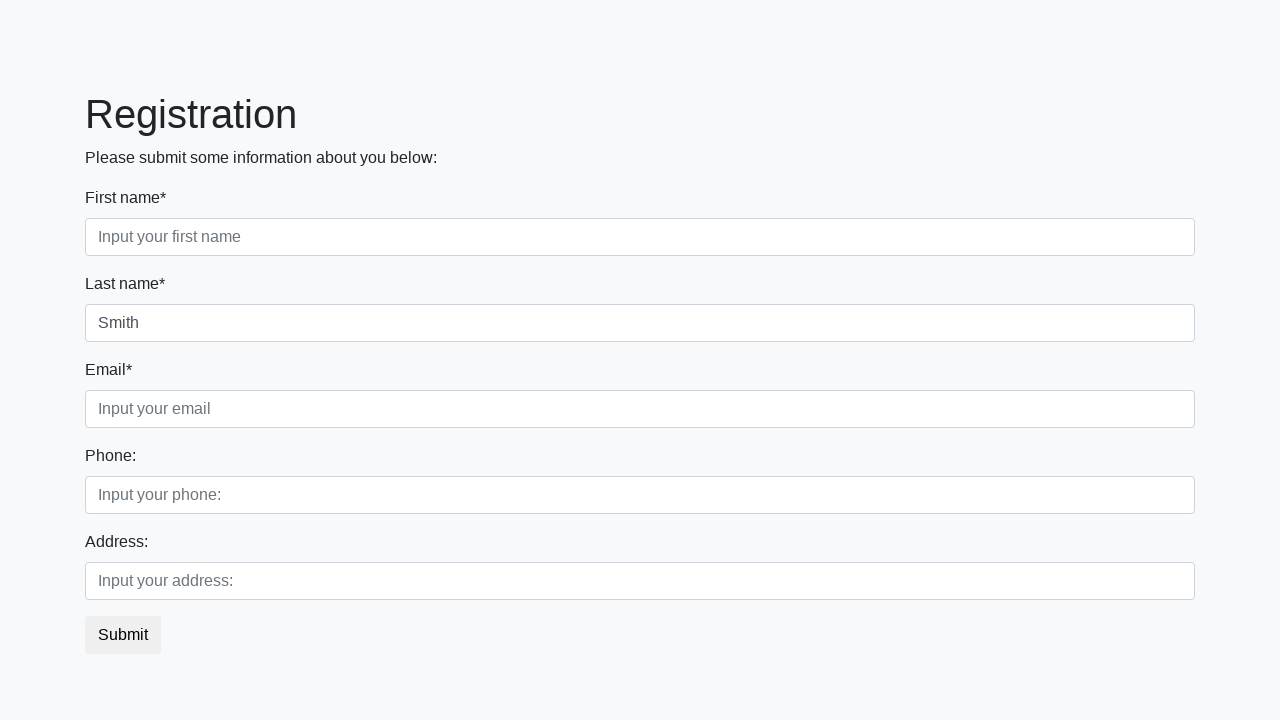

Filled email field with 'smith@gmail.com' on [placeholder='Input your email']
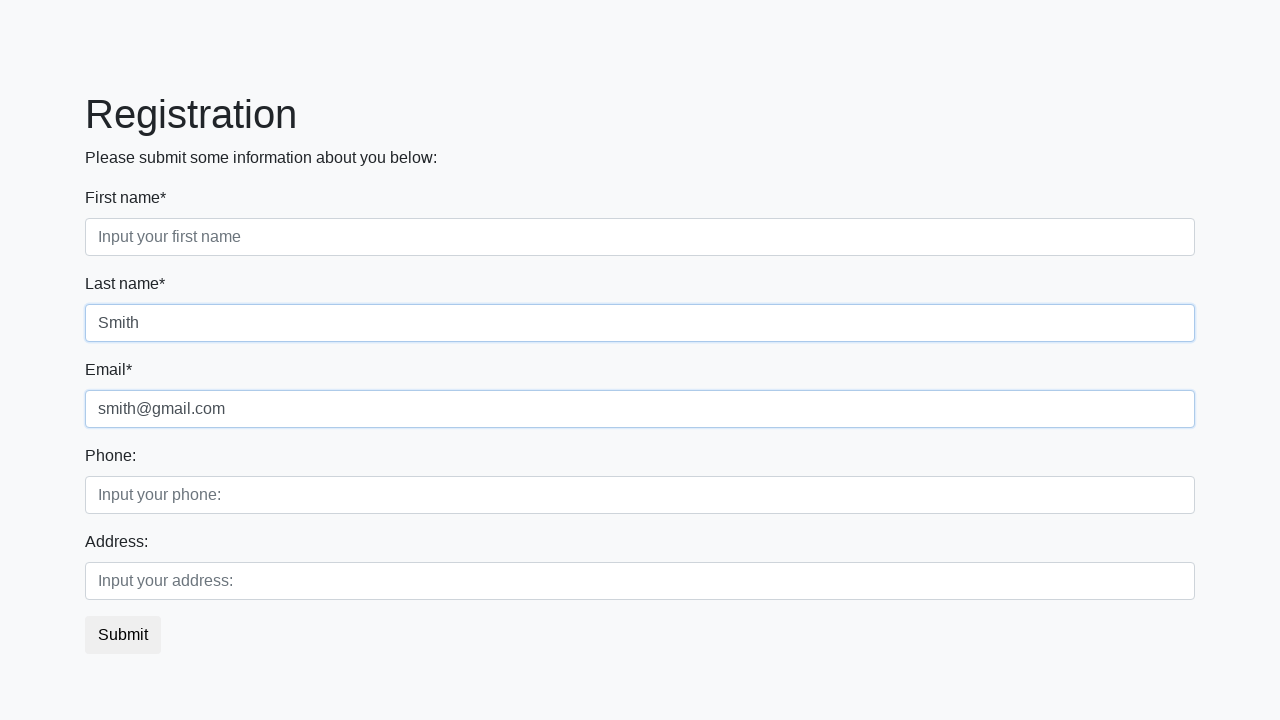

Filled phone field with '1236459' on [placeholder='Input your phone:']
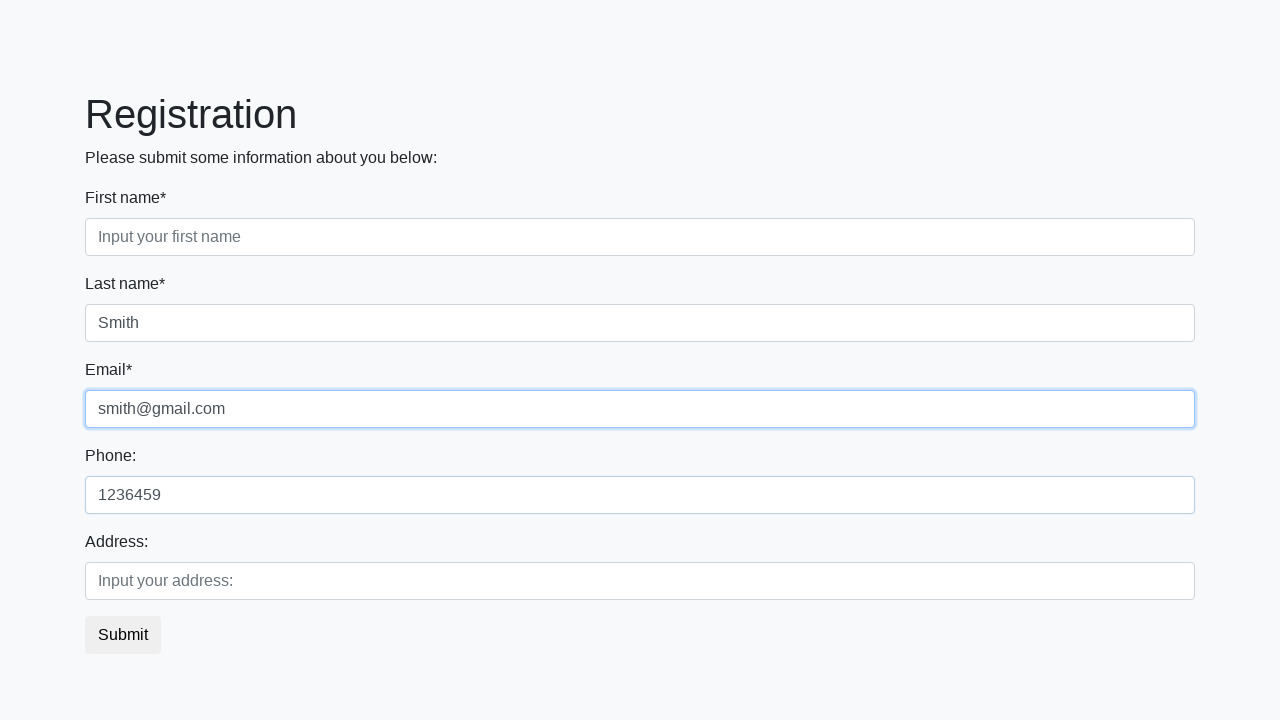

Filled address field with 'Riga' on [placeholder='Input your address:']
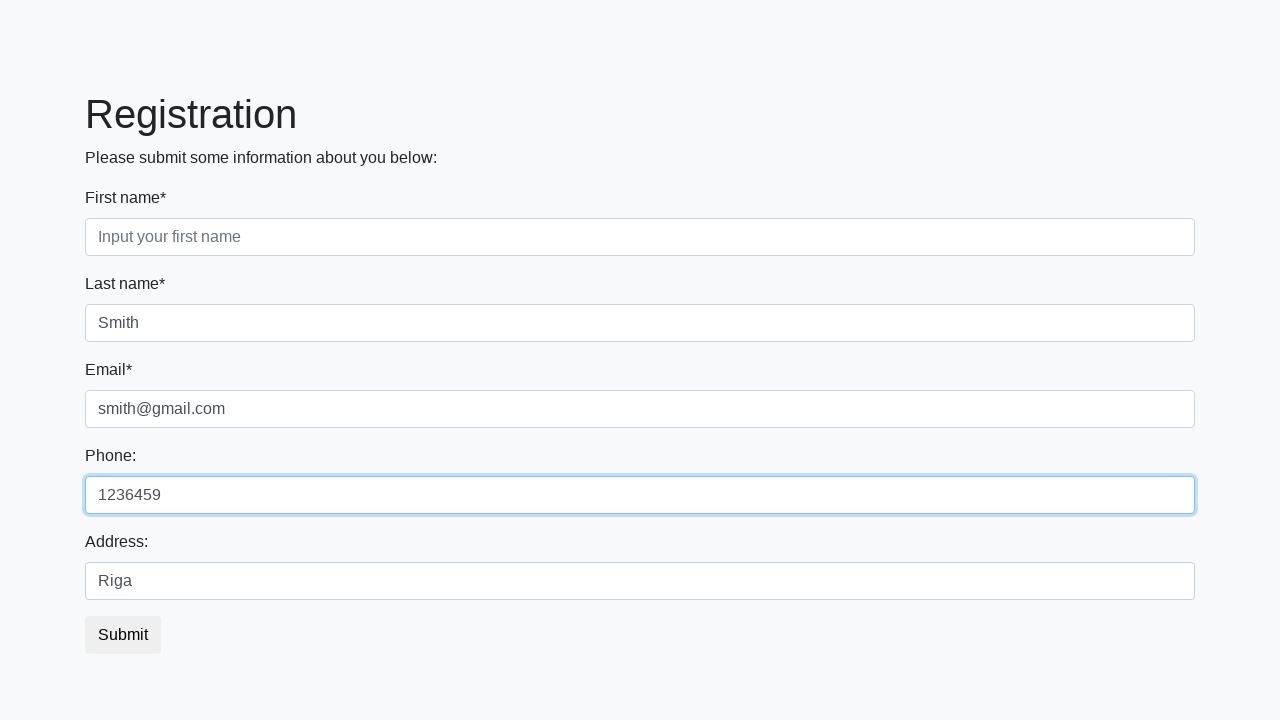

Clicked submit button to attempt form submission at (123, 635) on [type='submit']
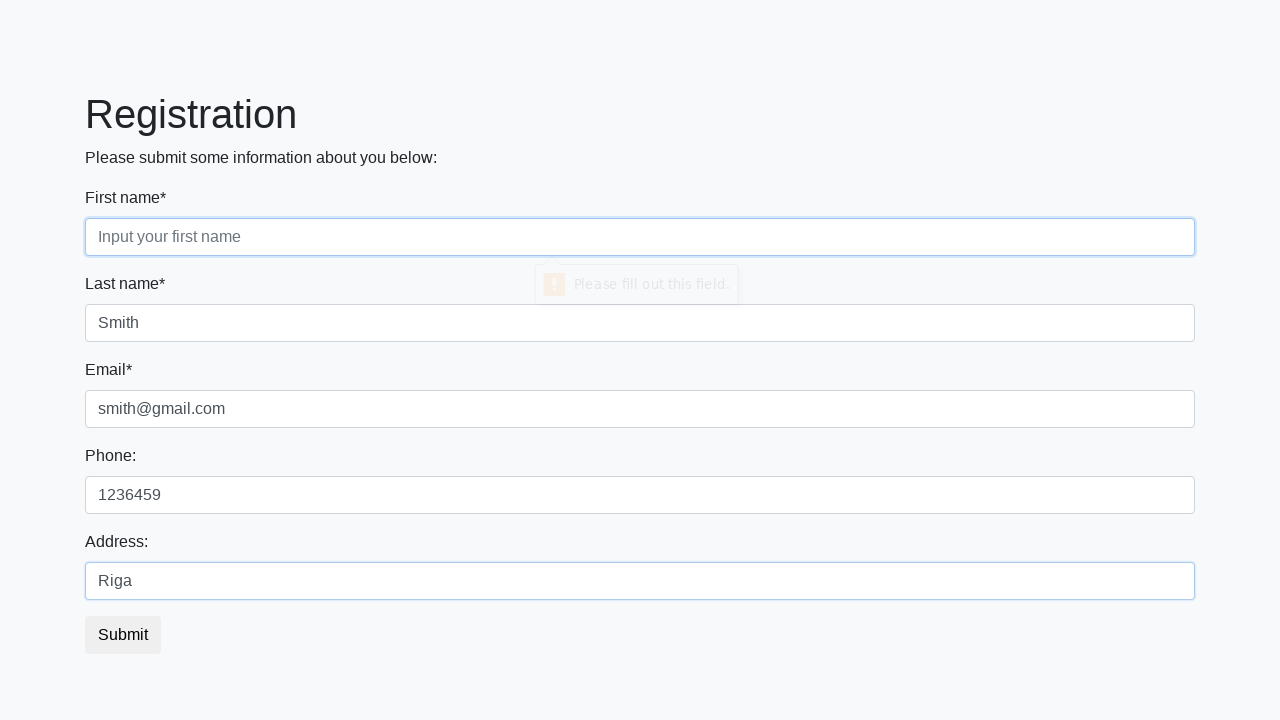

Verified that form submission was blocked and still on registration1 page
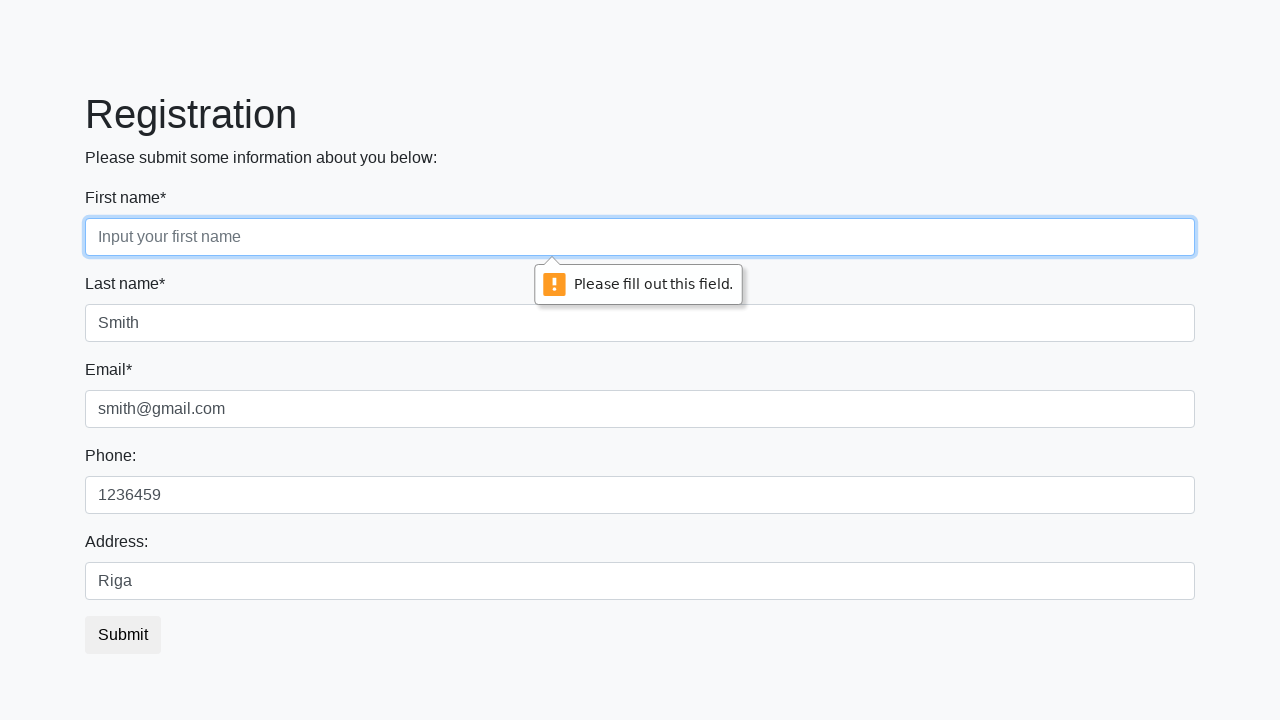

Retrieved validation message from first name field: 'Please fill out this field.'
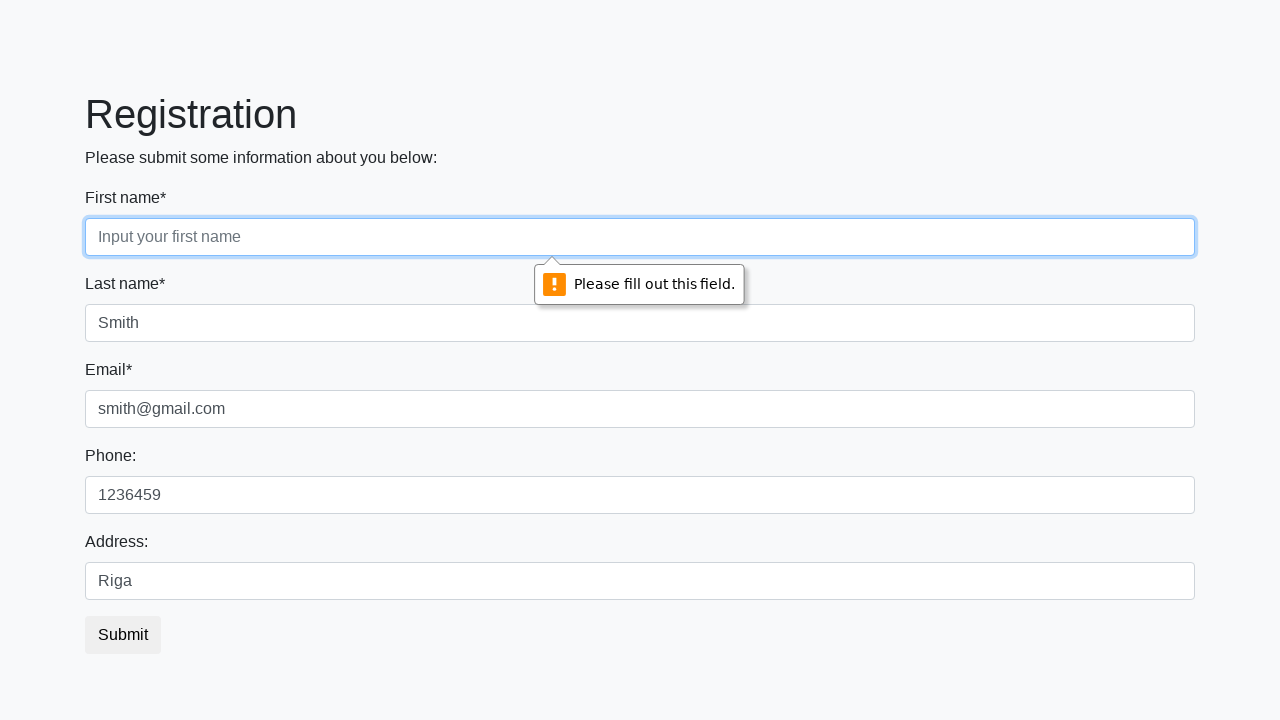

Verified that first name field shows appropriate validation error message
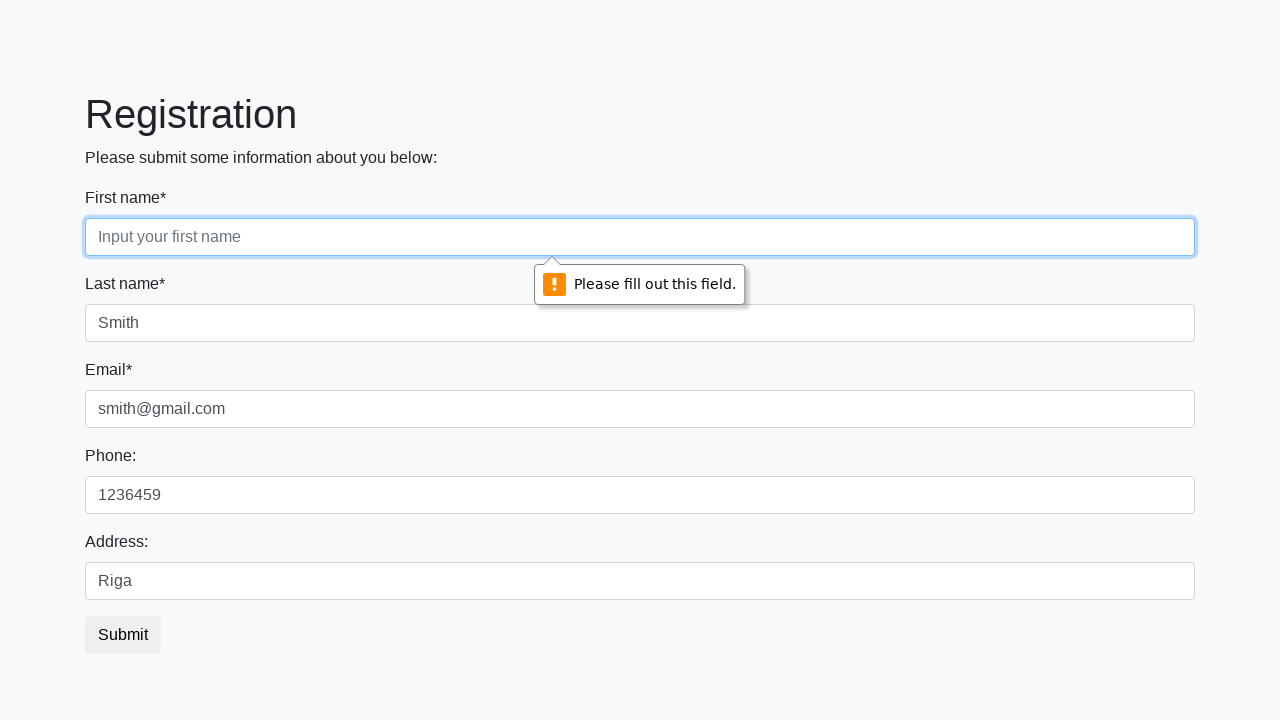

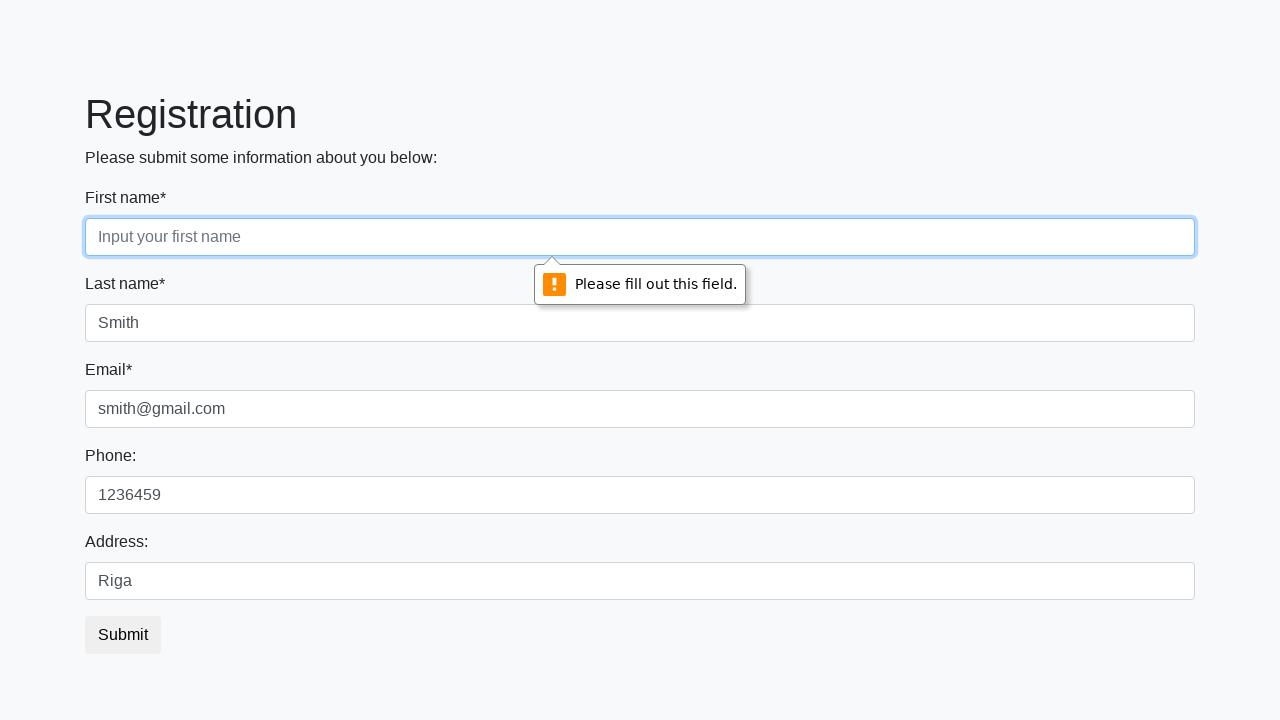